Tests multi-window handling by opening a new tab, extracting text from the new tab, and using that text to fill a form field in the original window

Starting URL: https://rahulshettyacademy.com/angularpractice/

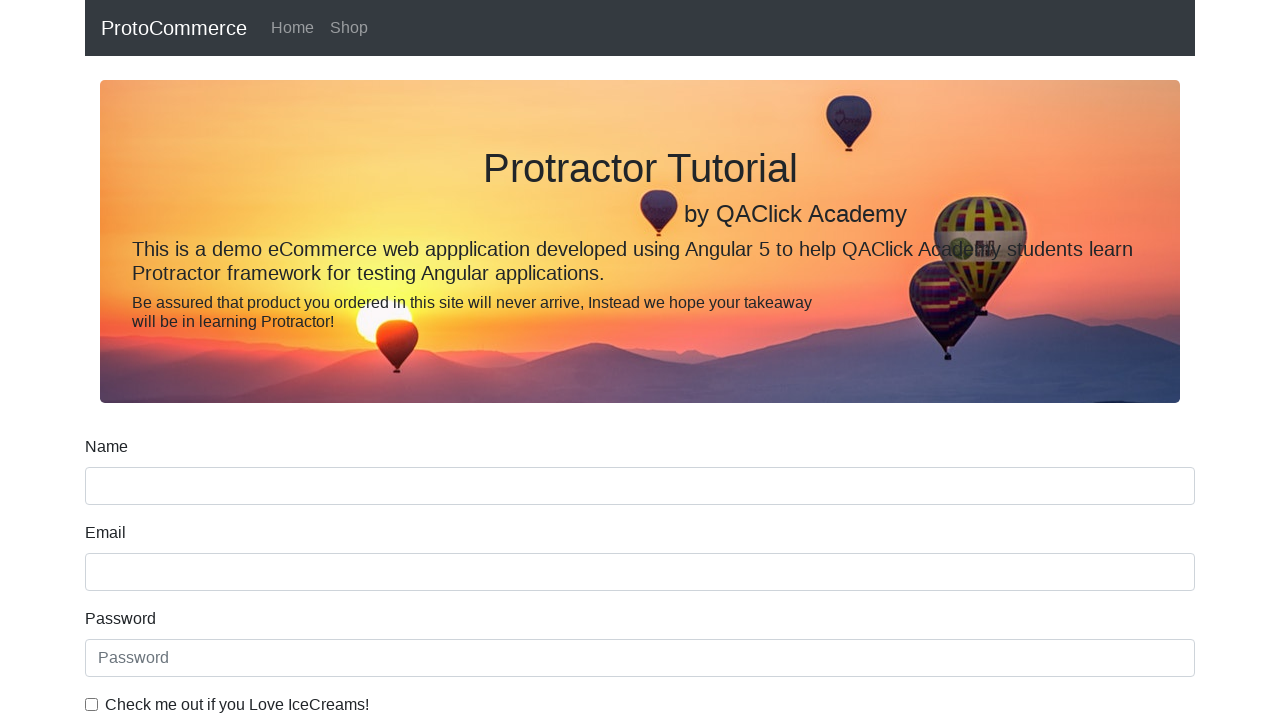

Opened a new tab/page
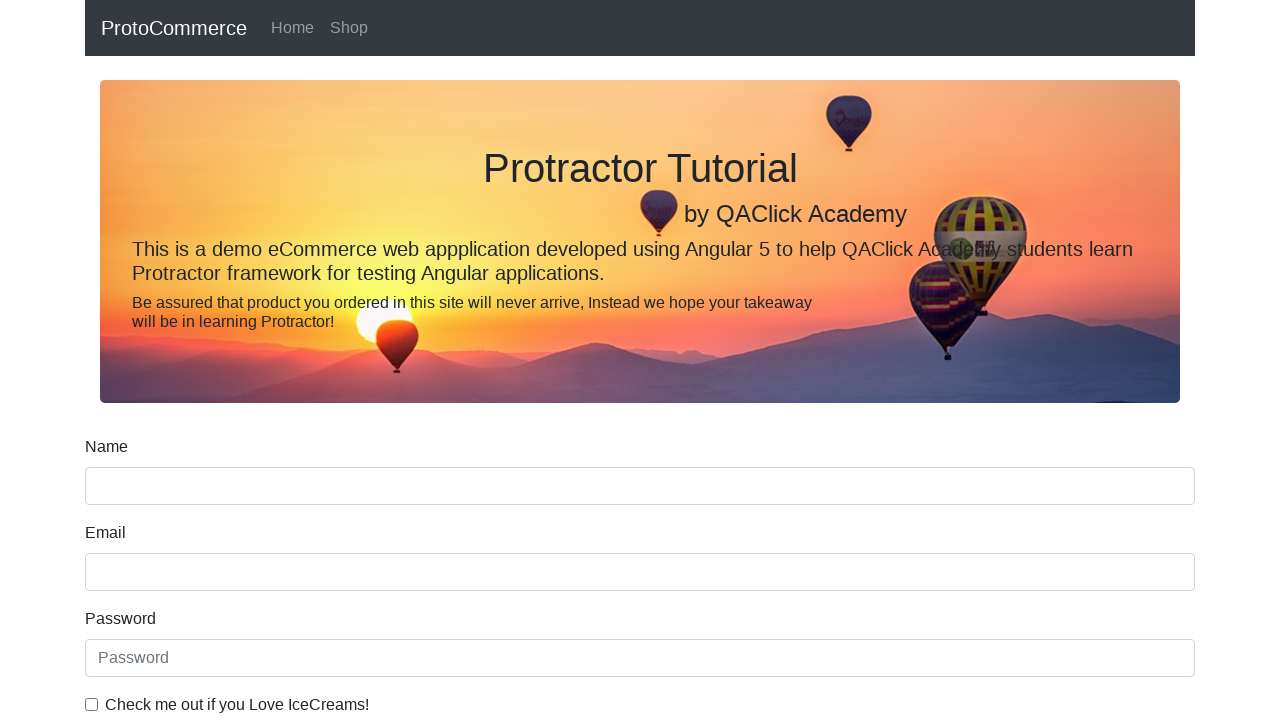

Navigated new tab to https://rahulshettyacademy.com/#/index
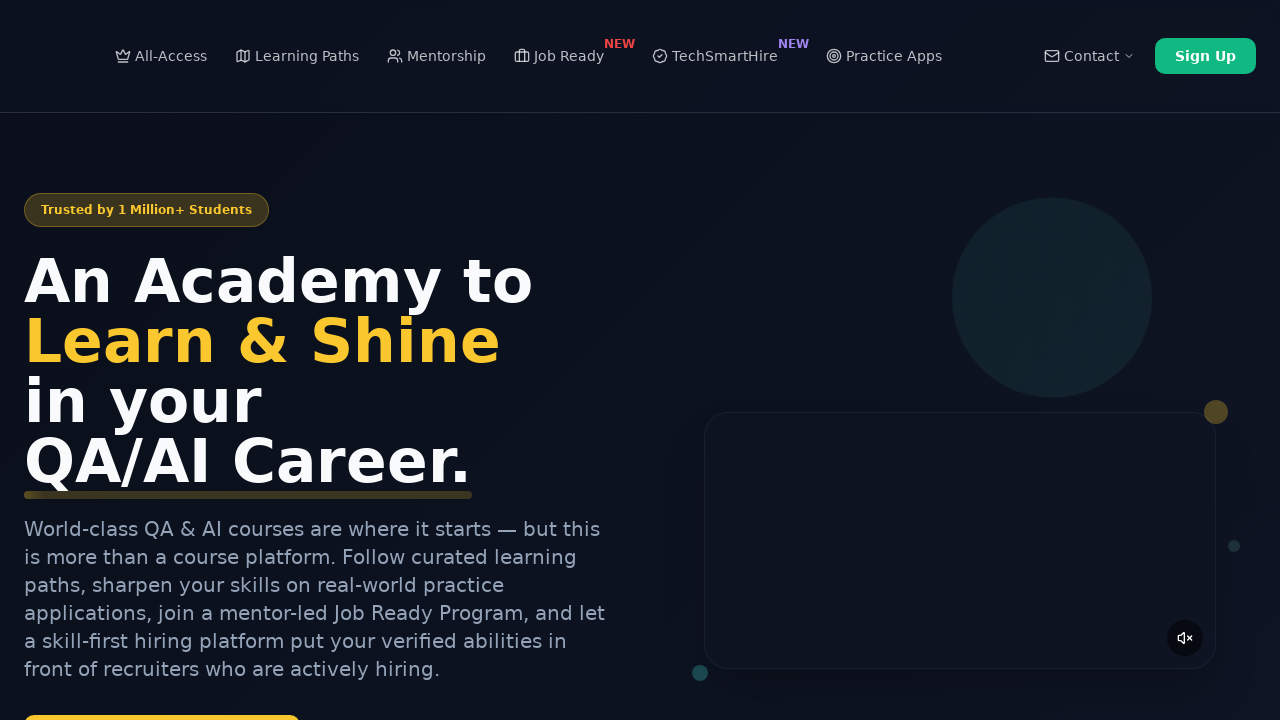

Located course links with specific href pattern
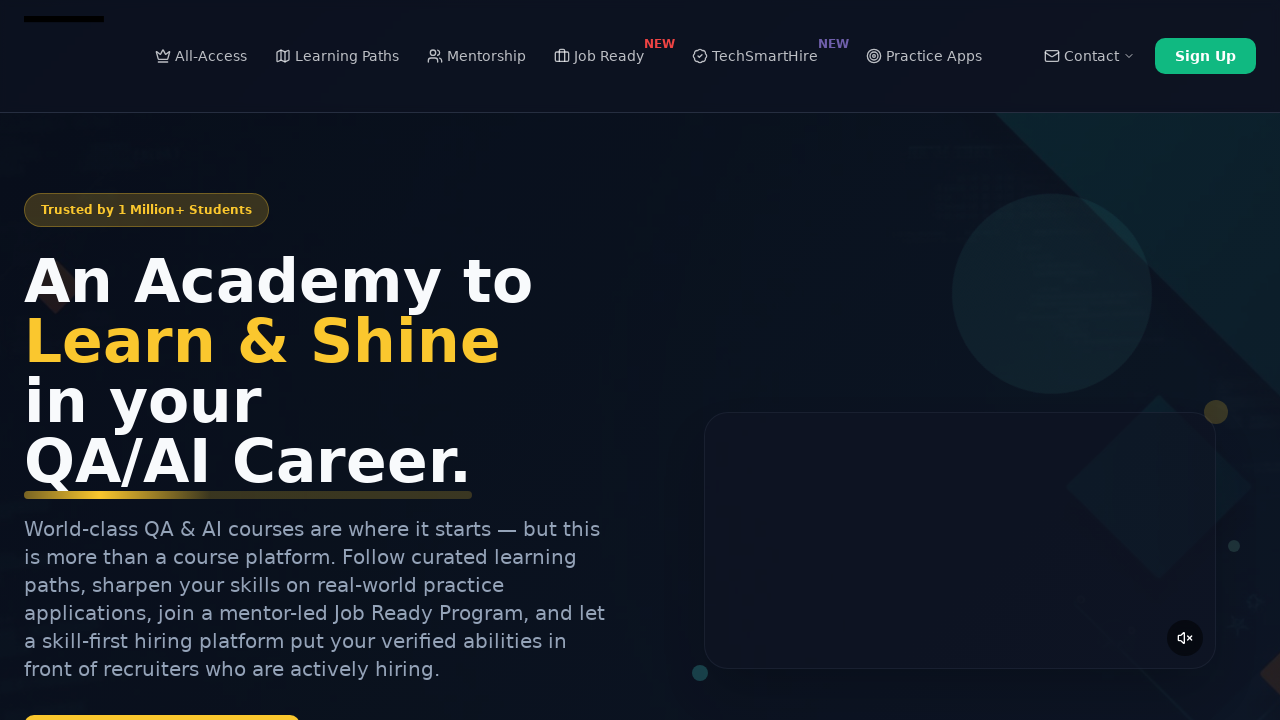

Extracted text from second course link: 'Playwright Testing'
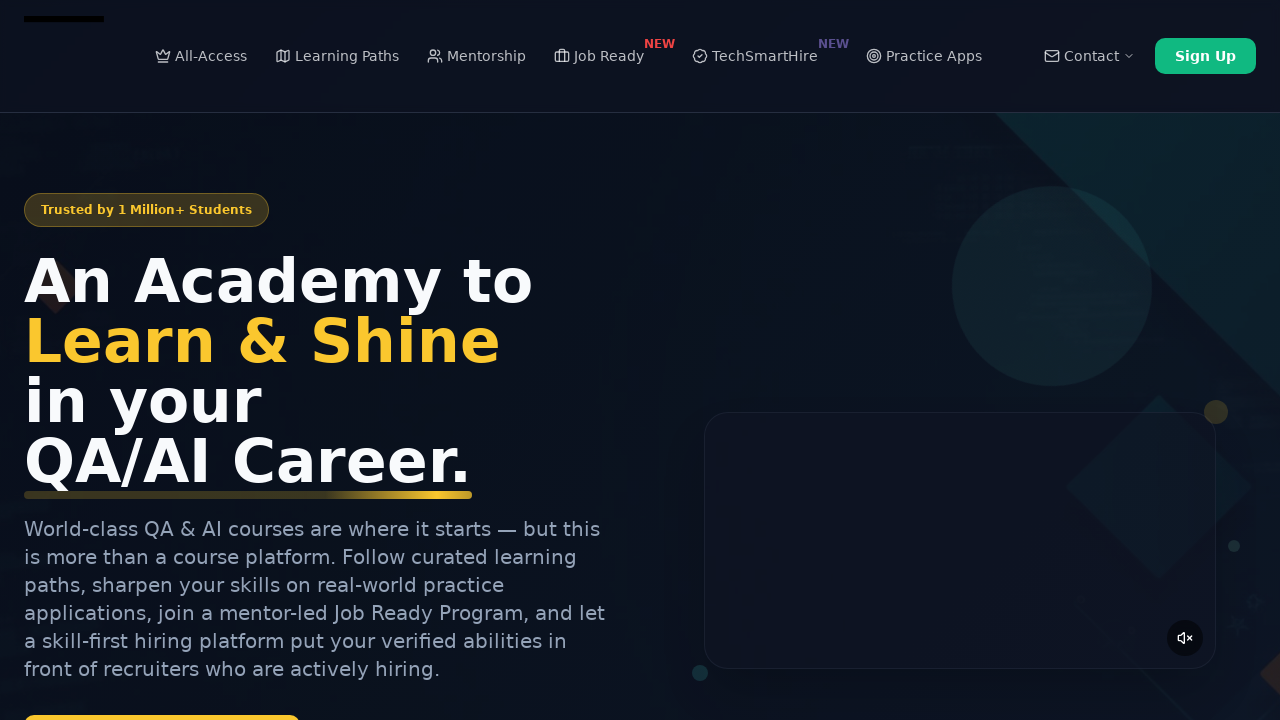

Filled name field in original page with extracted text: 'Playwright Testing' on input[name='name']
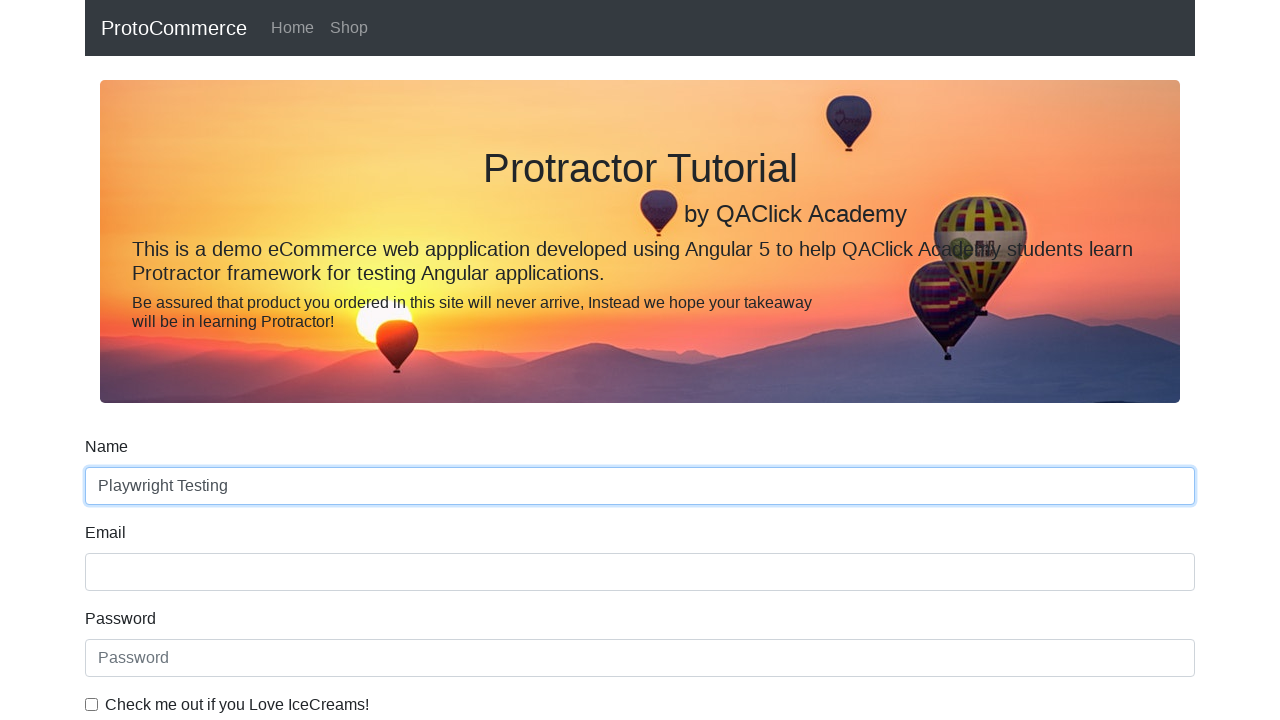

Closed the new tab
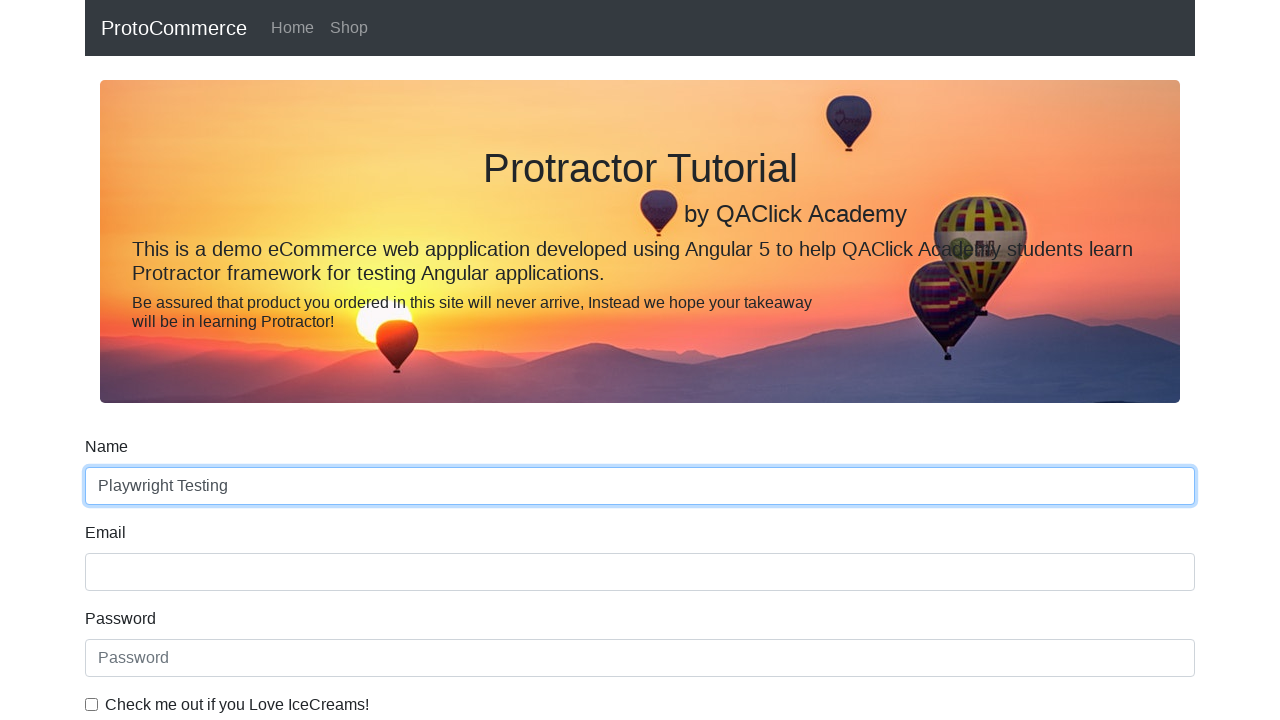

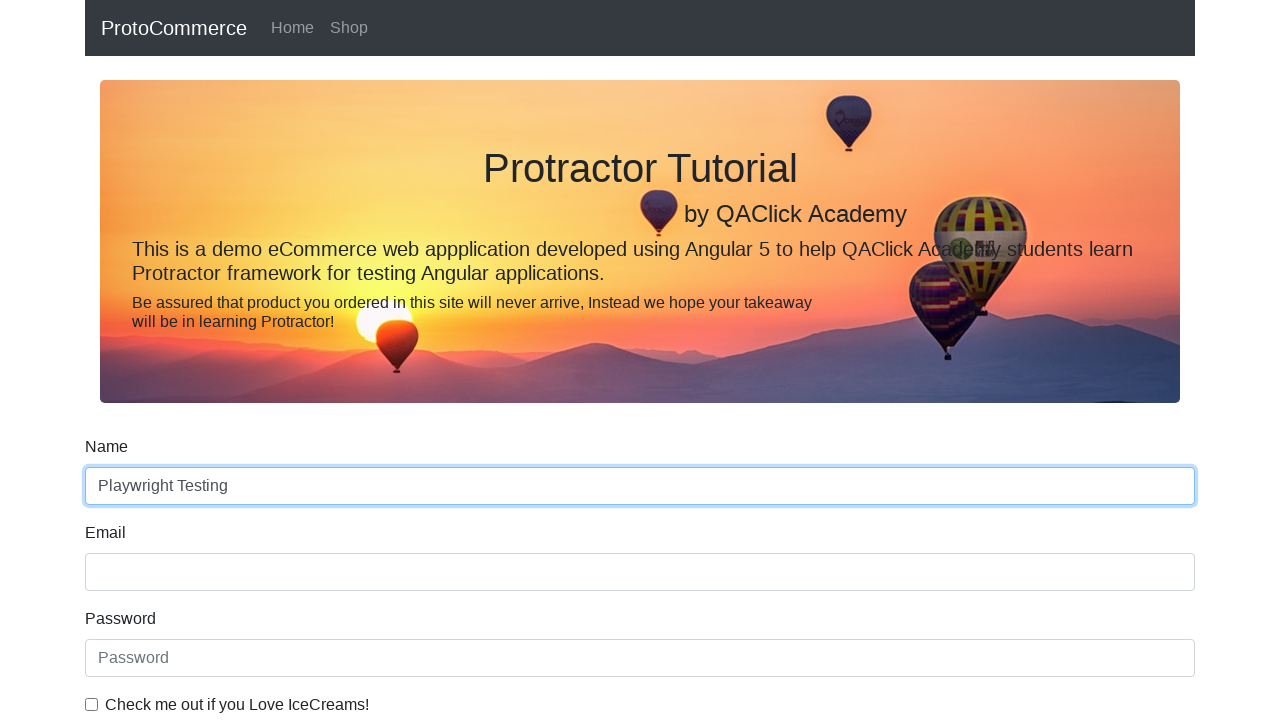